Tests drag and drop functionality by dragging a "Drag me" element onto a "Drop here" target and verifying the text changes to "Dropped!"

Starting URL: https://demoqa.com/droppable

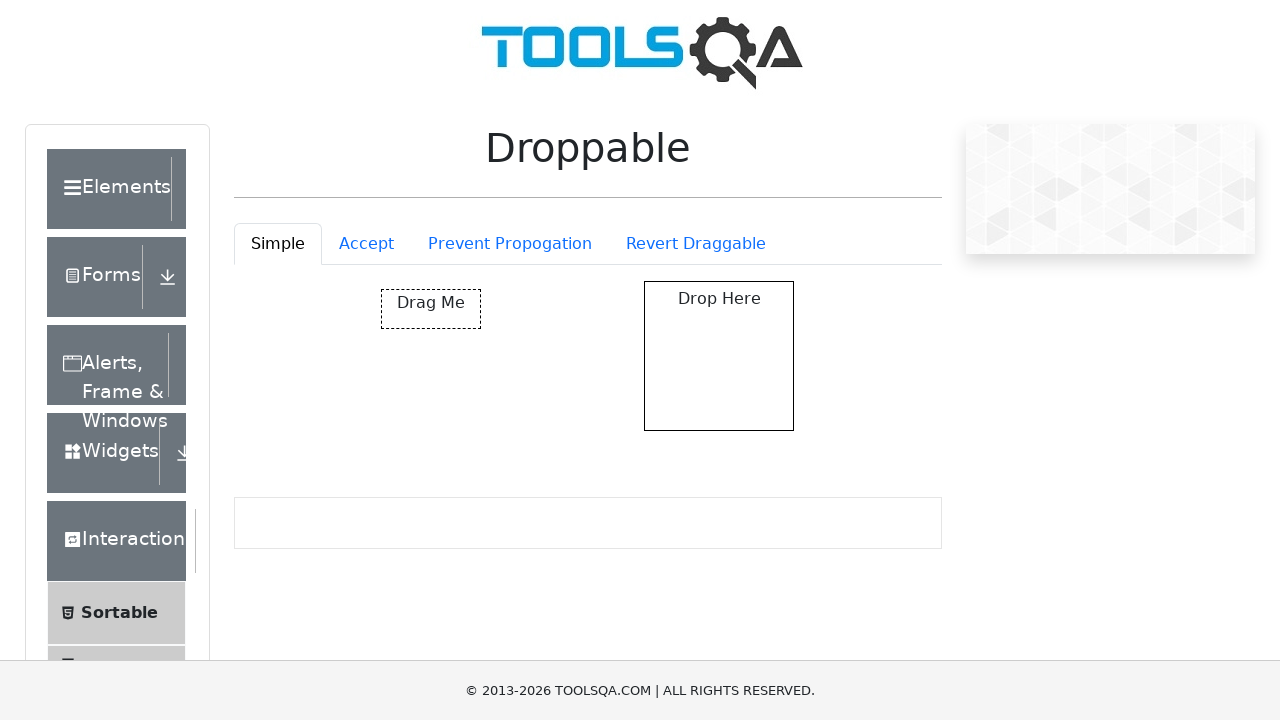

Located the draggable 'Drag me' element
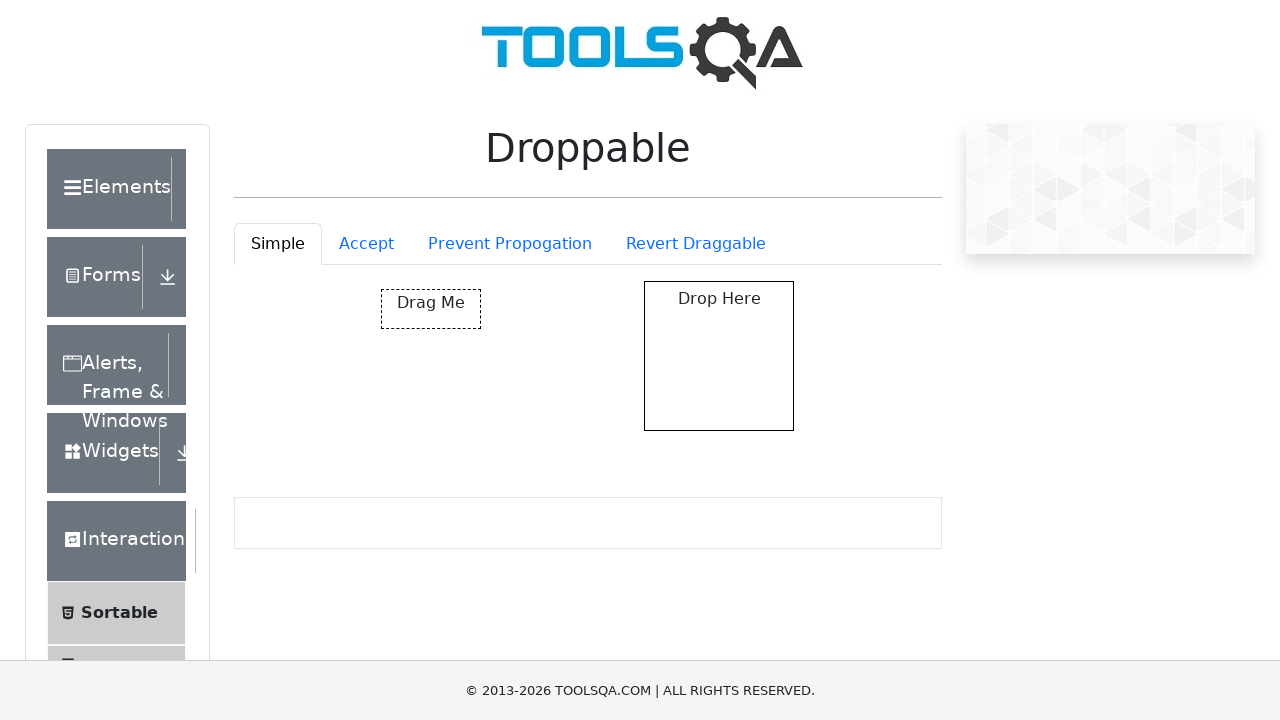

Located the drop target 'Drop here' element
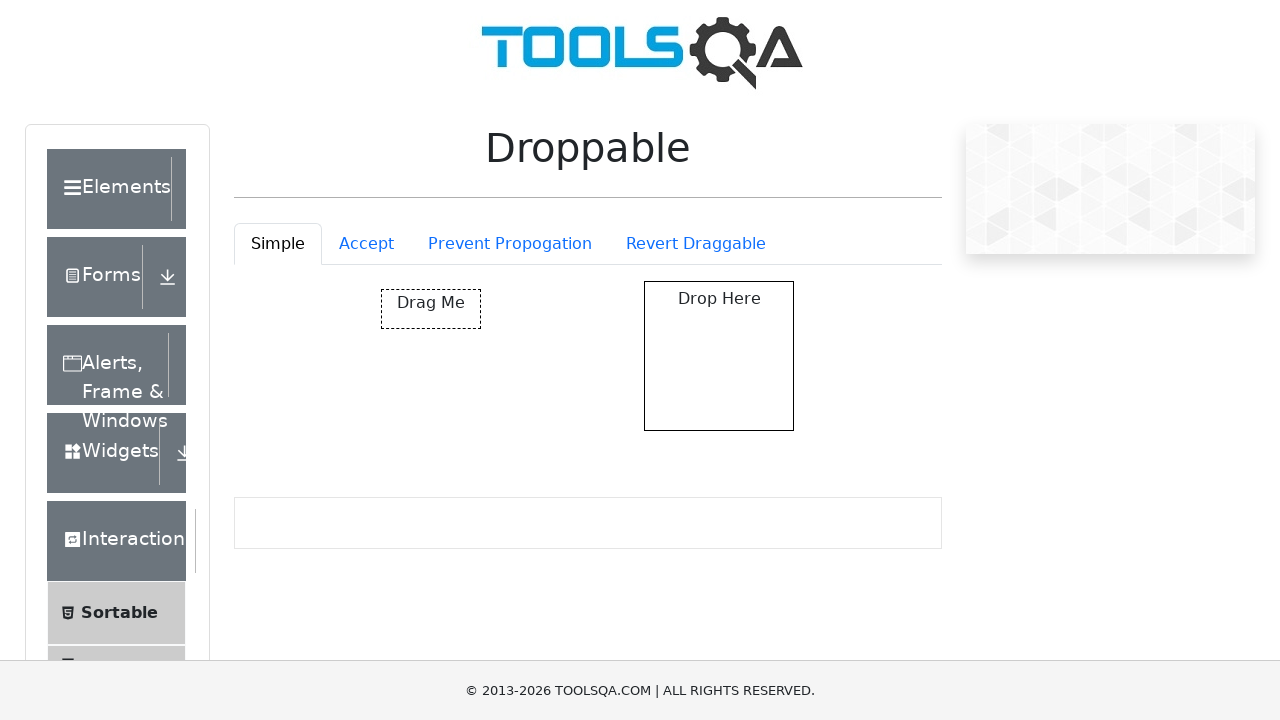

Dragged 'Drag me' element onto 'Drop here' target at (719, 356)
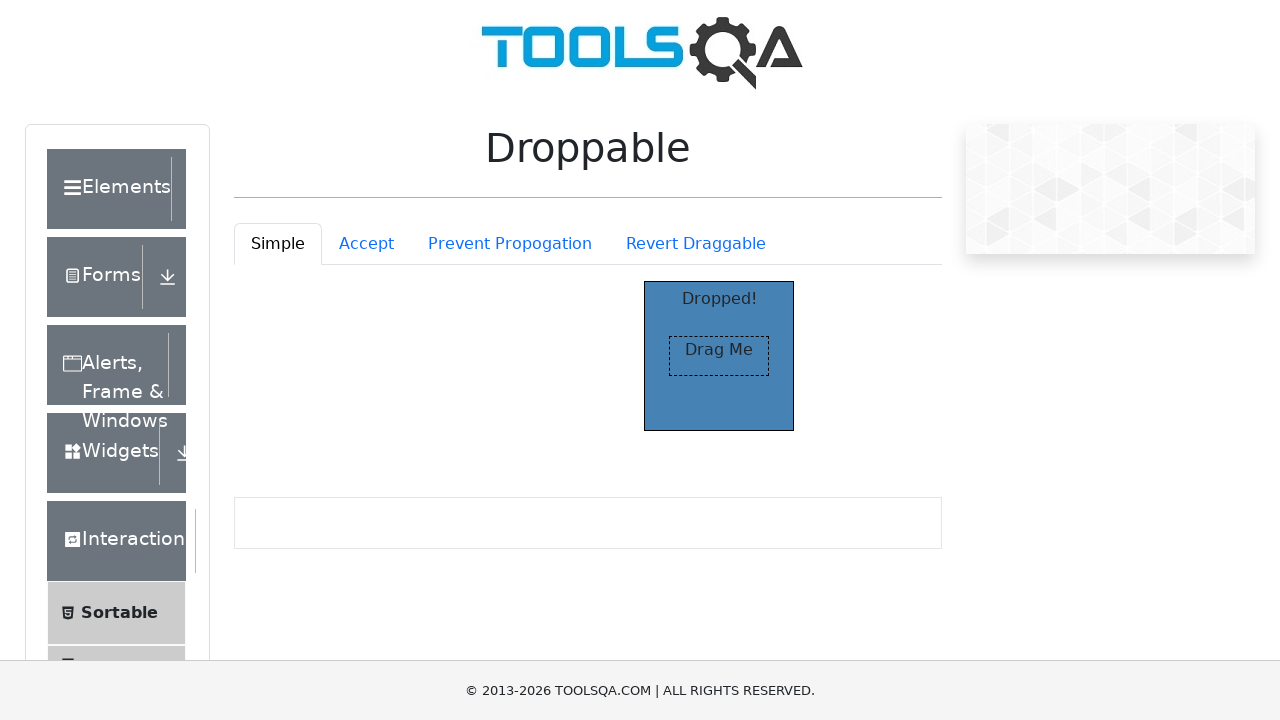

Located the 'Dropped!' confirmation text element
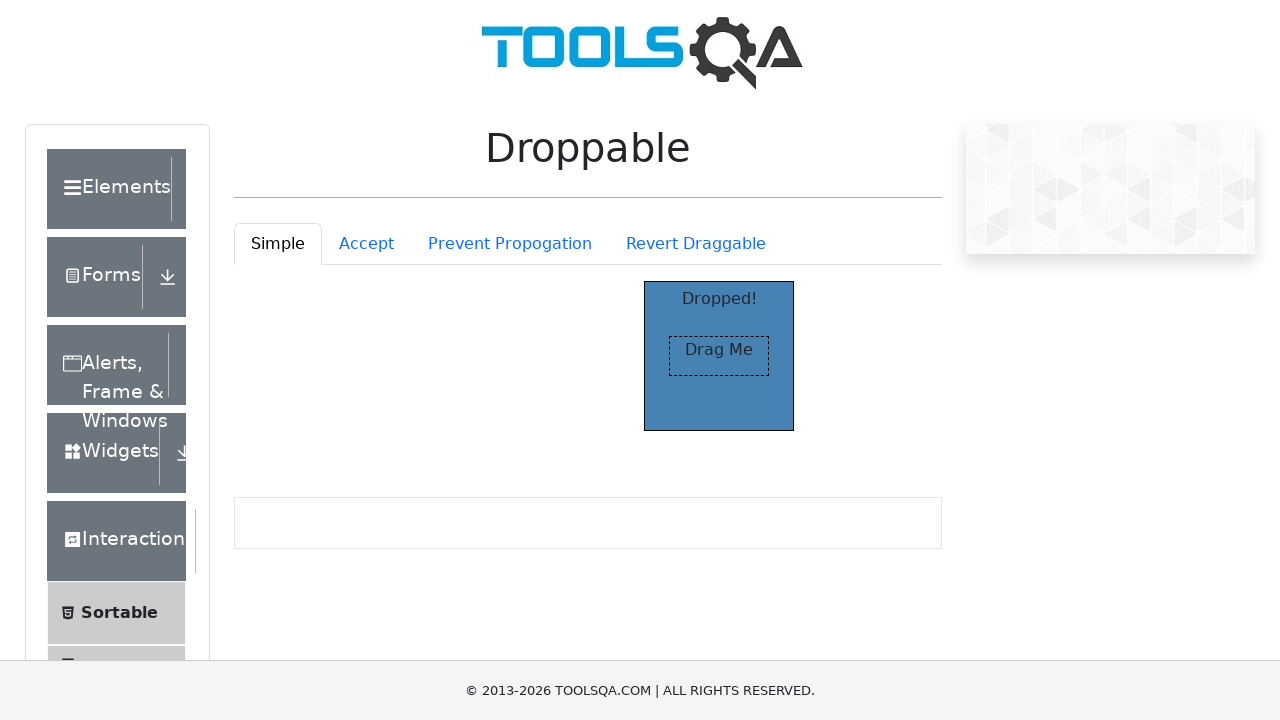

'Dropped!' text is now visible
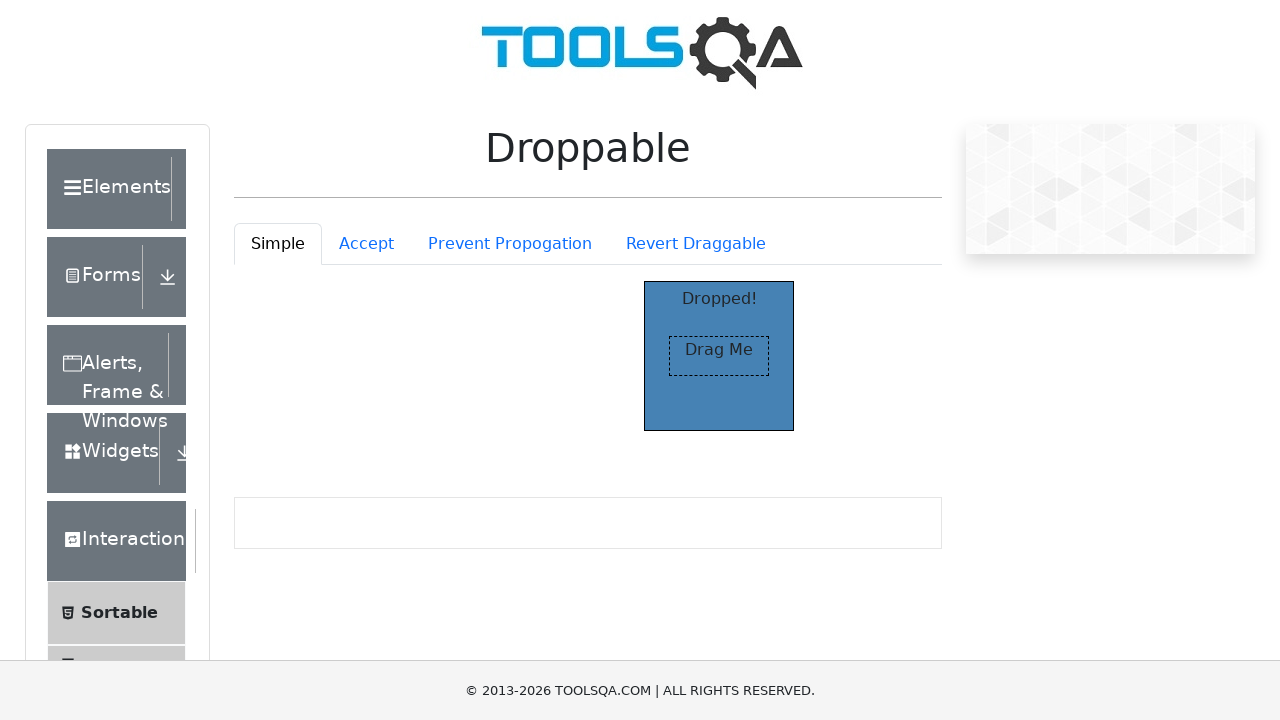

Verified that drop target text changed to 'Dropped!'
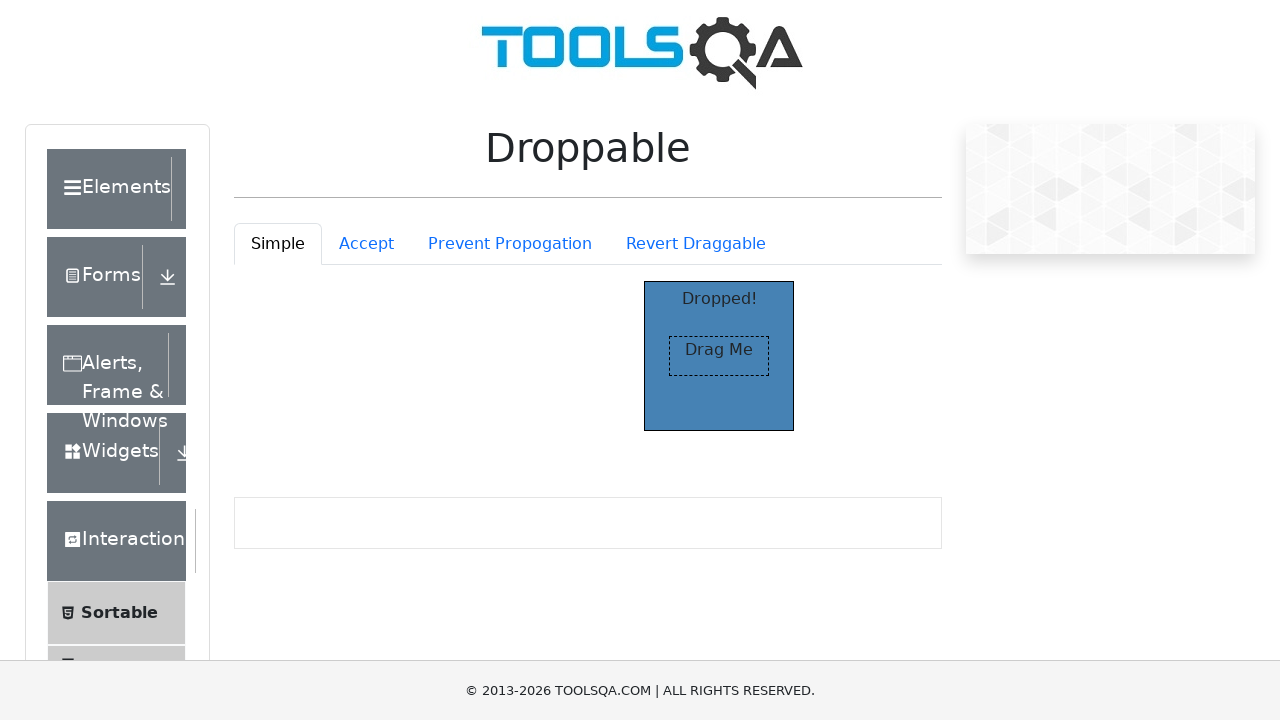

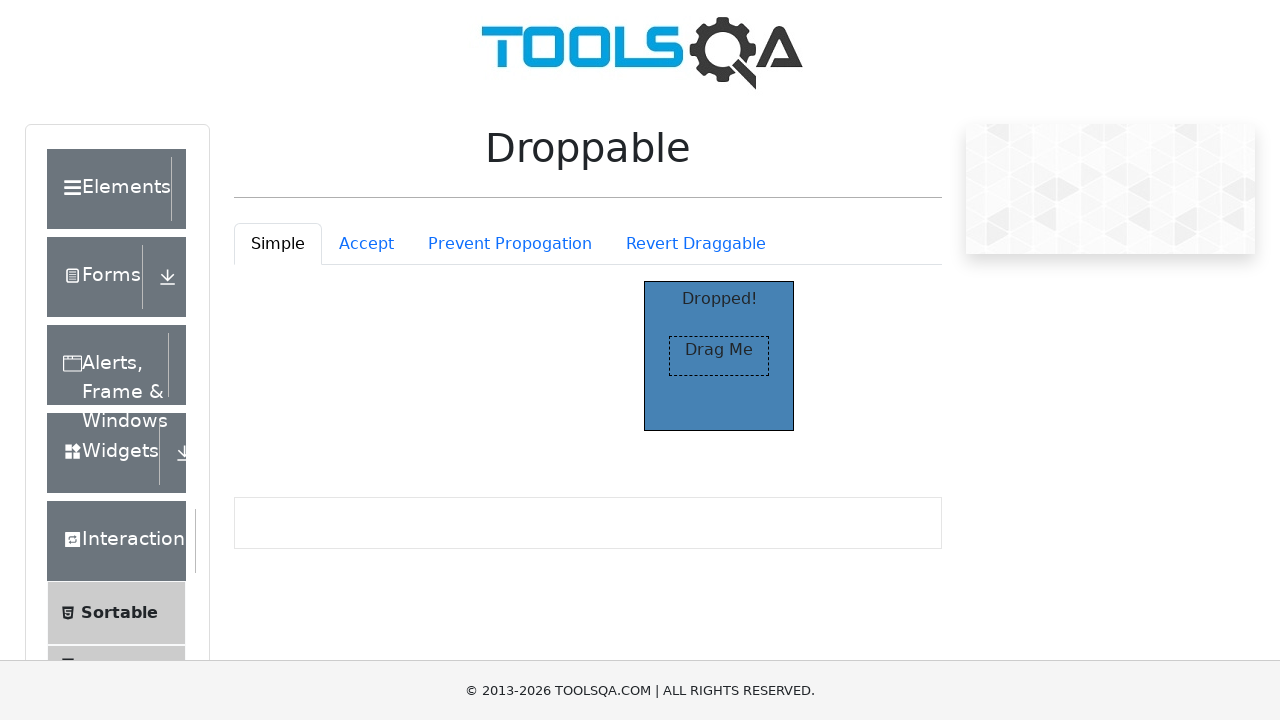